Tests searching for 'HP' category via mega menu and verifies the correct category page loads.

Starting URL: https://ecommerce-playground.lambdatest.io/

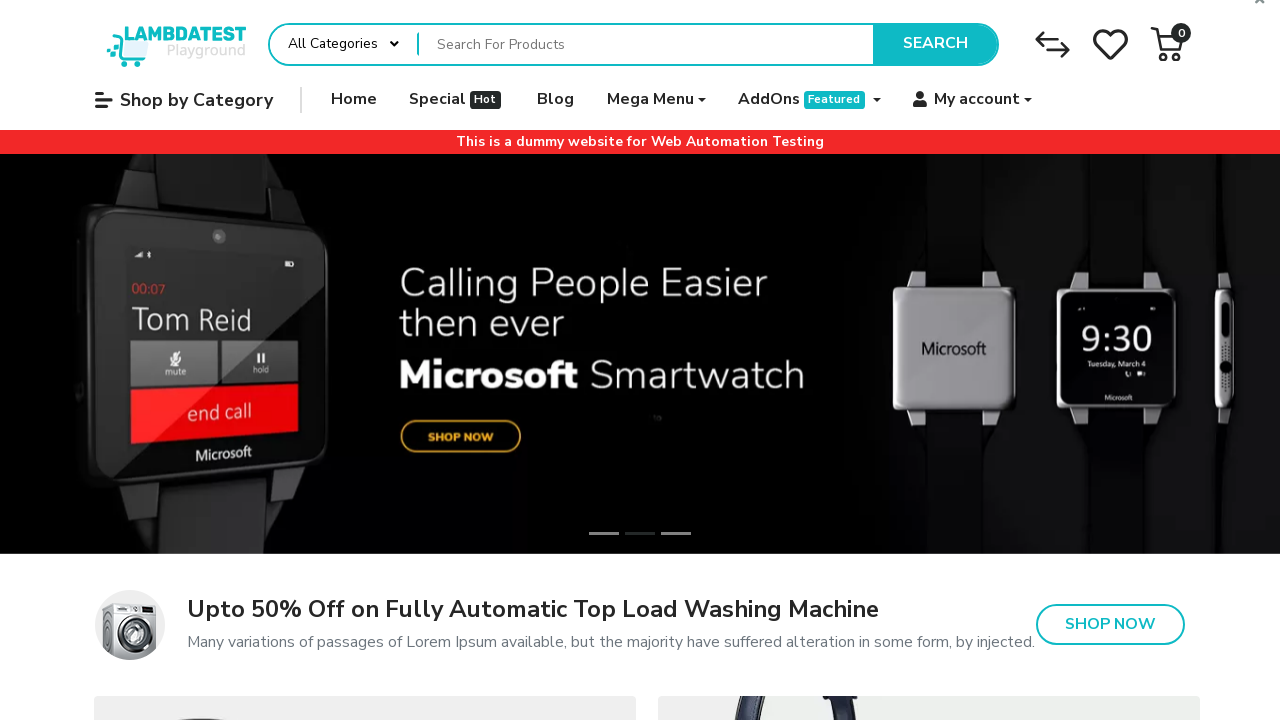

Hovered over Mega Menu to reveal category options at (650, 100) on span.title >> internal:has-text="Mega Menu"i
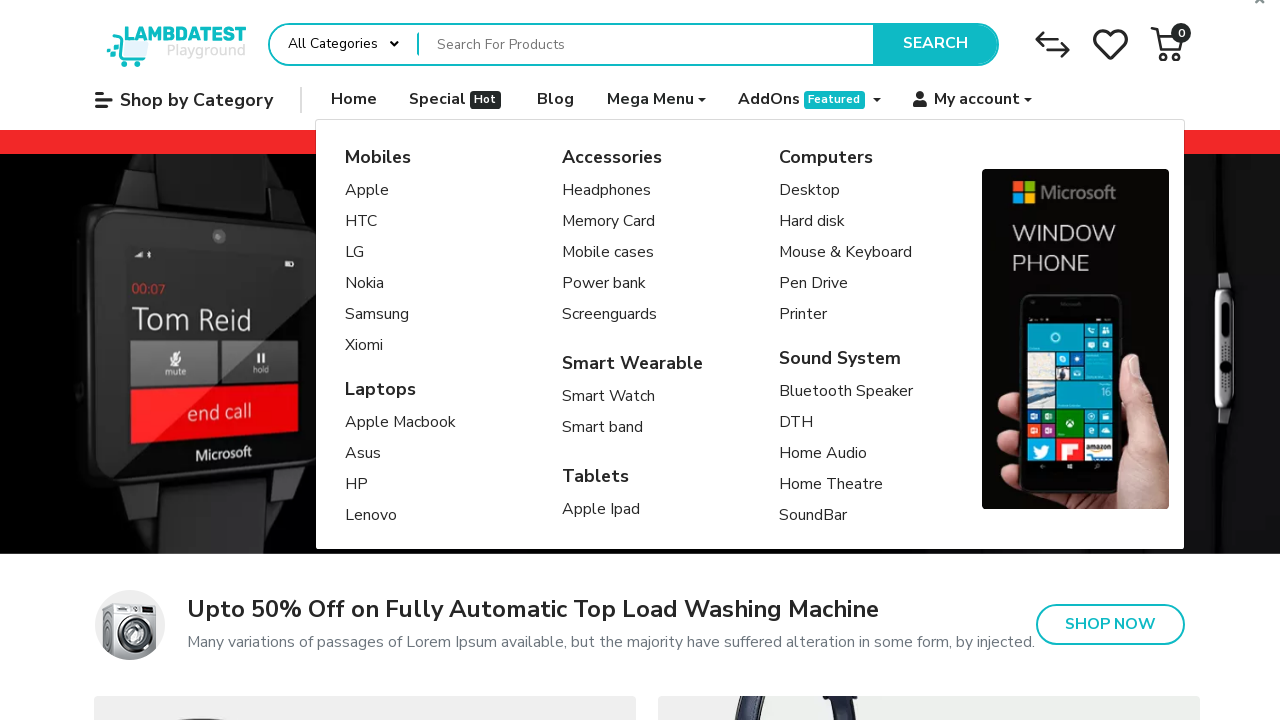

Clicked on HP category link from mega menu at (400, 485) on a[title="HP"]
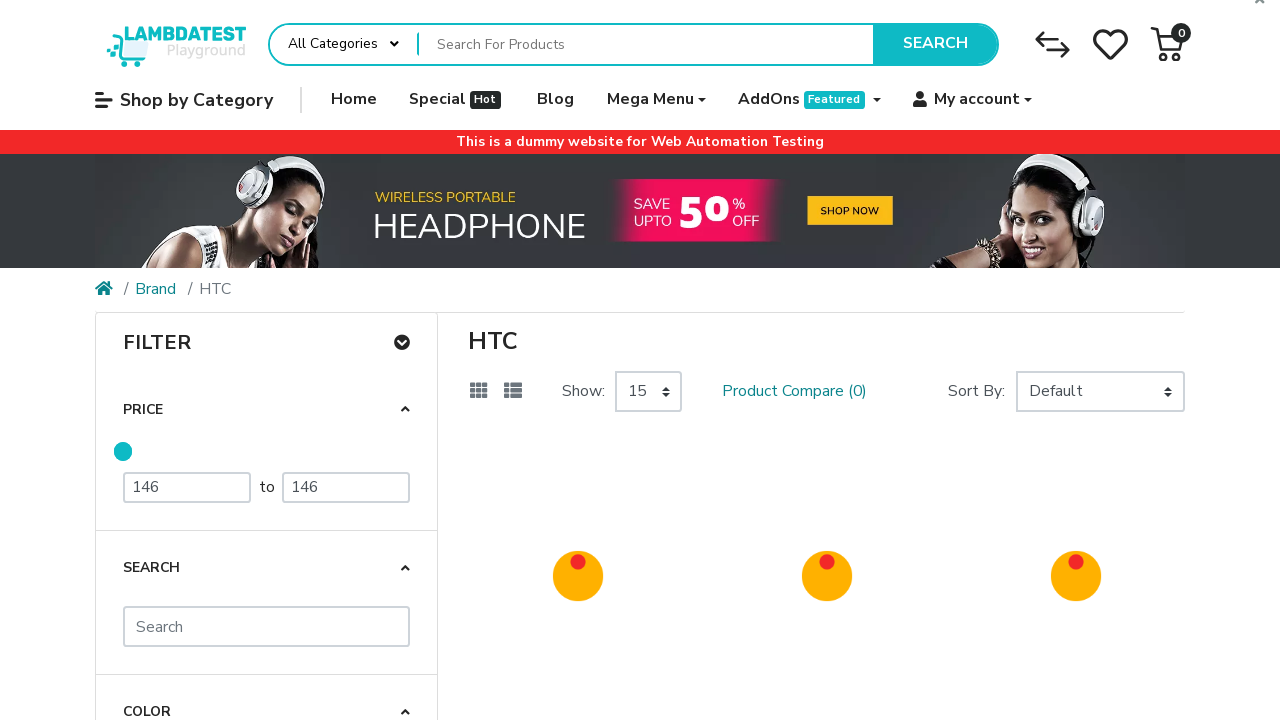

HP category page loaded with heading element visible
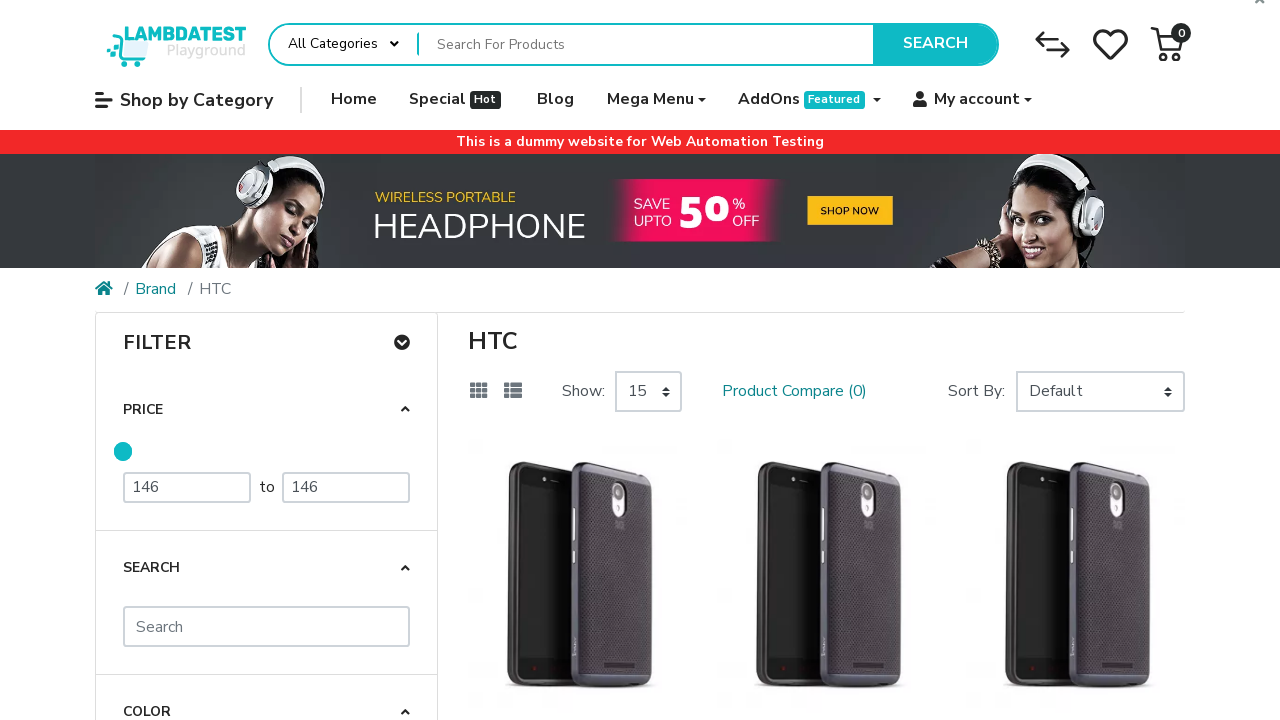

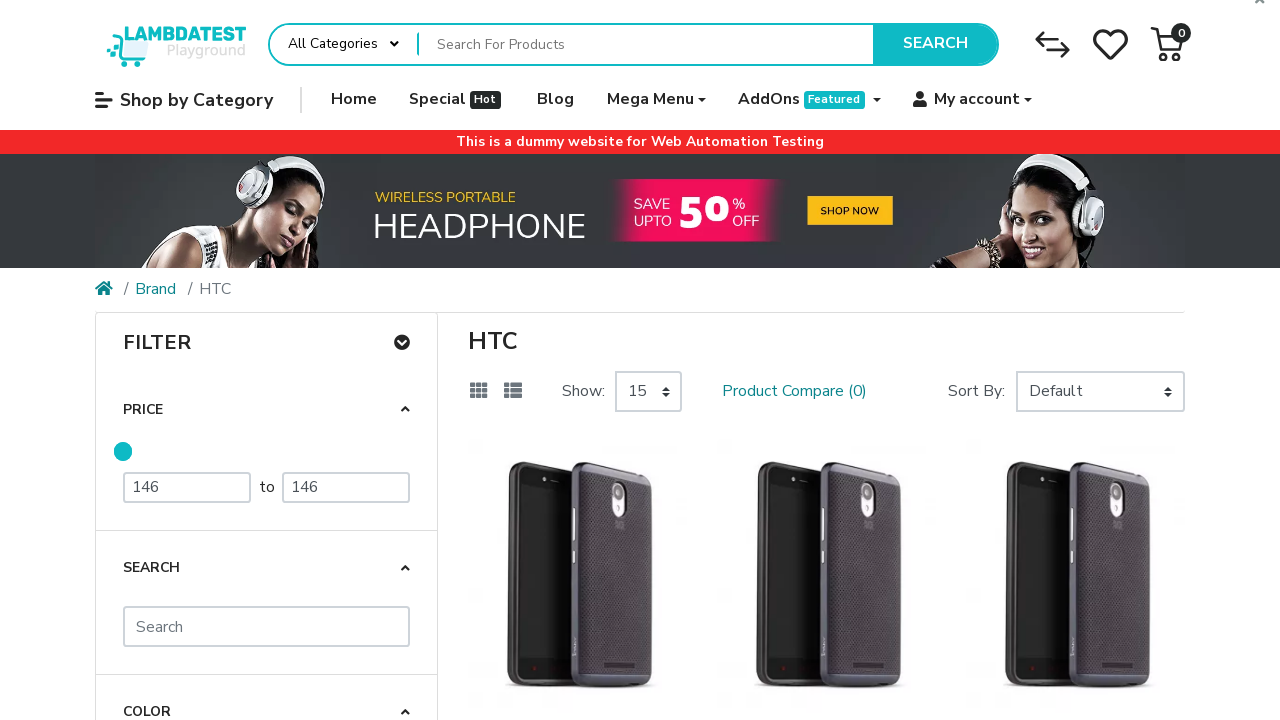